Navigates to a football statistics website, selects "All matches" option, filters by Spain from a dropdown, and verifies the match data table is displayed

Starting URL: https://www.adamchoi.co.uk/overs/detailed

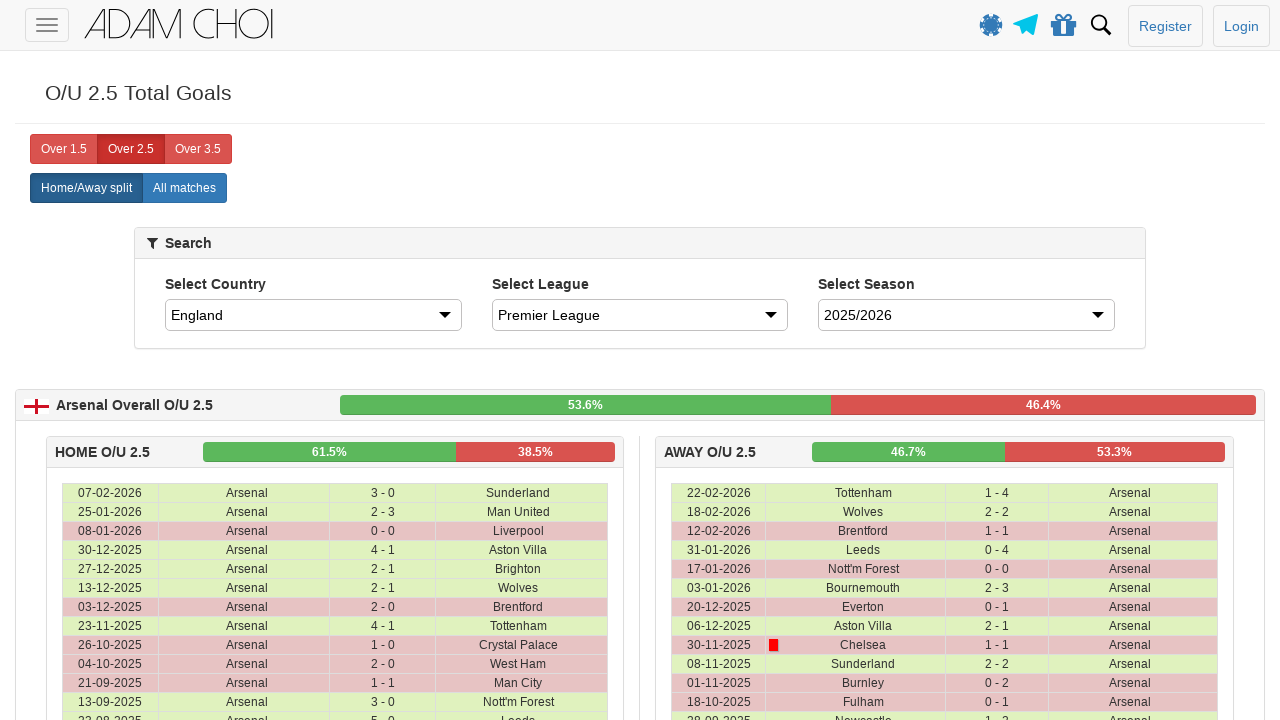

Clicked 'All matches' button to display all matches at (184, 188) on xpath=//label[@analytics-event='All matches']
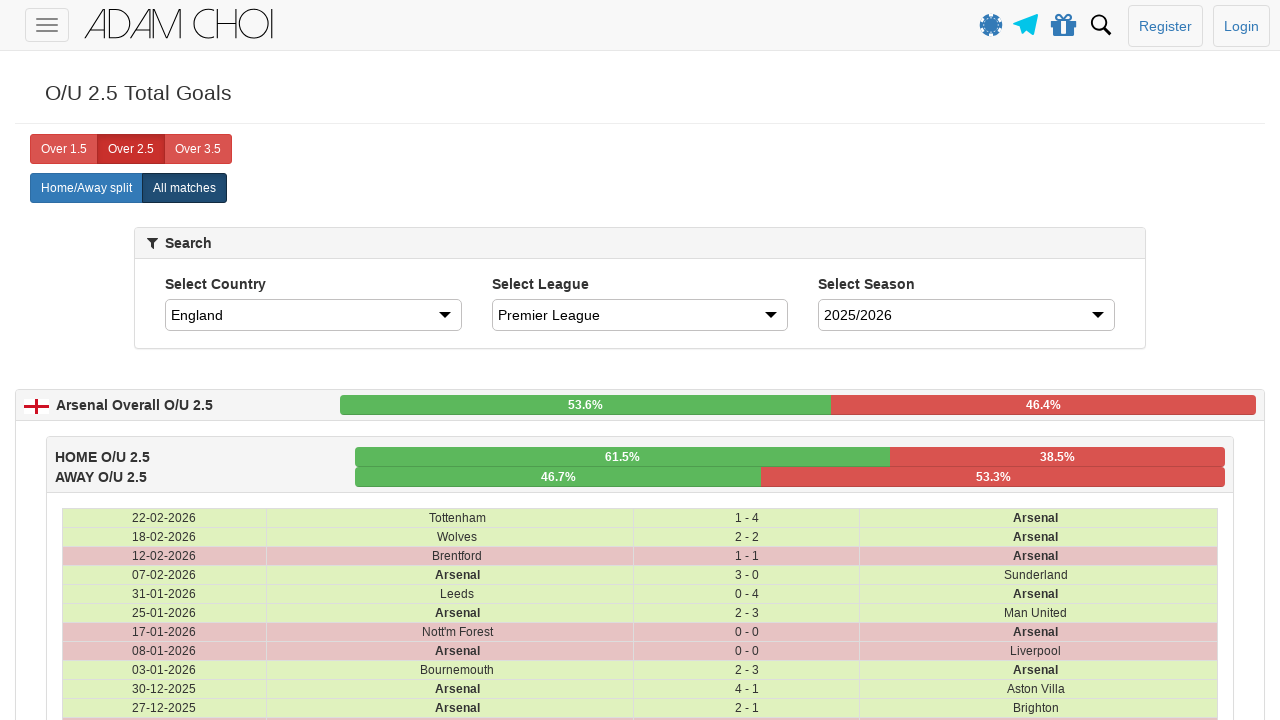

Selected Spain from the country dropdown on #country
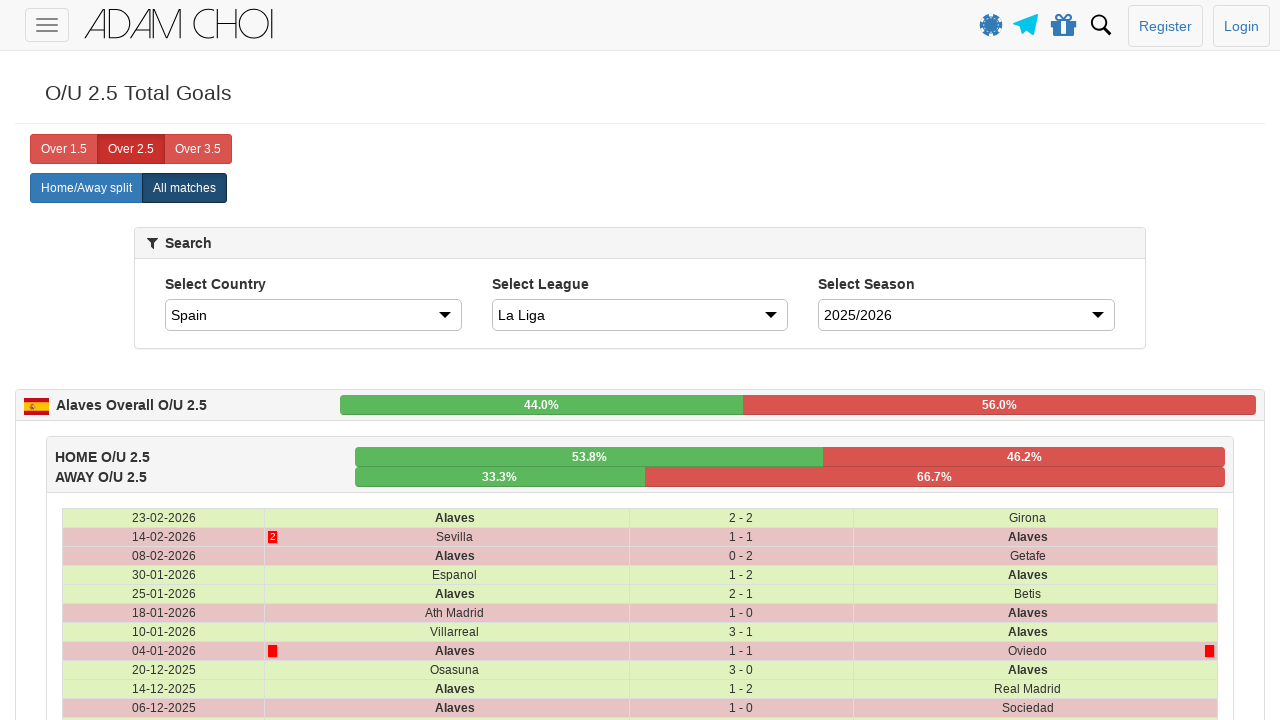

Waited 3 seconds for table data to load after Spain selection
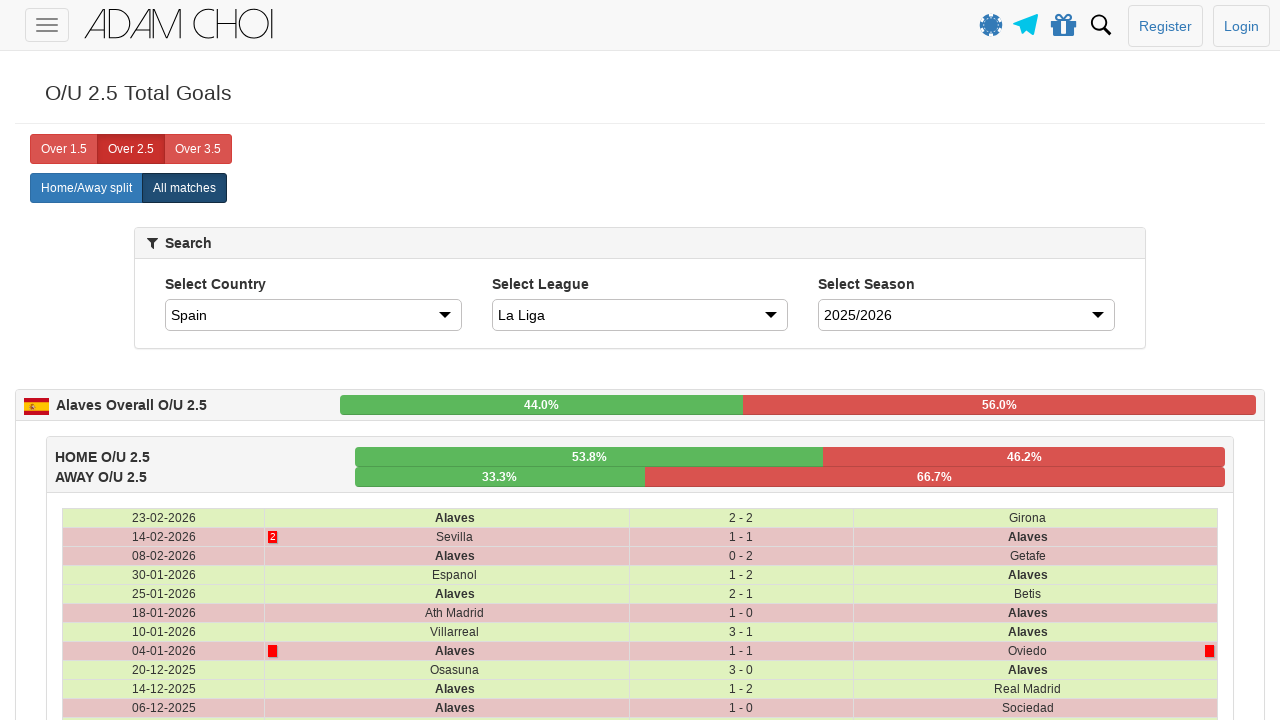

Verified match data table rows are displayed
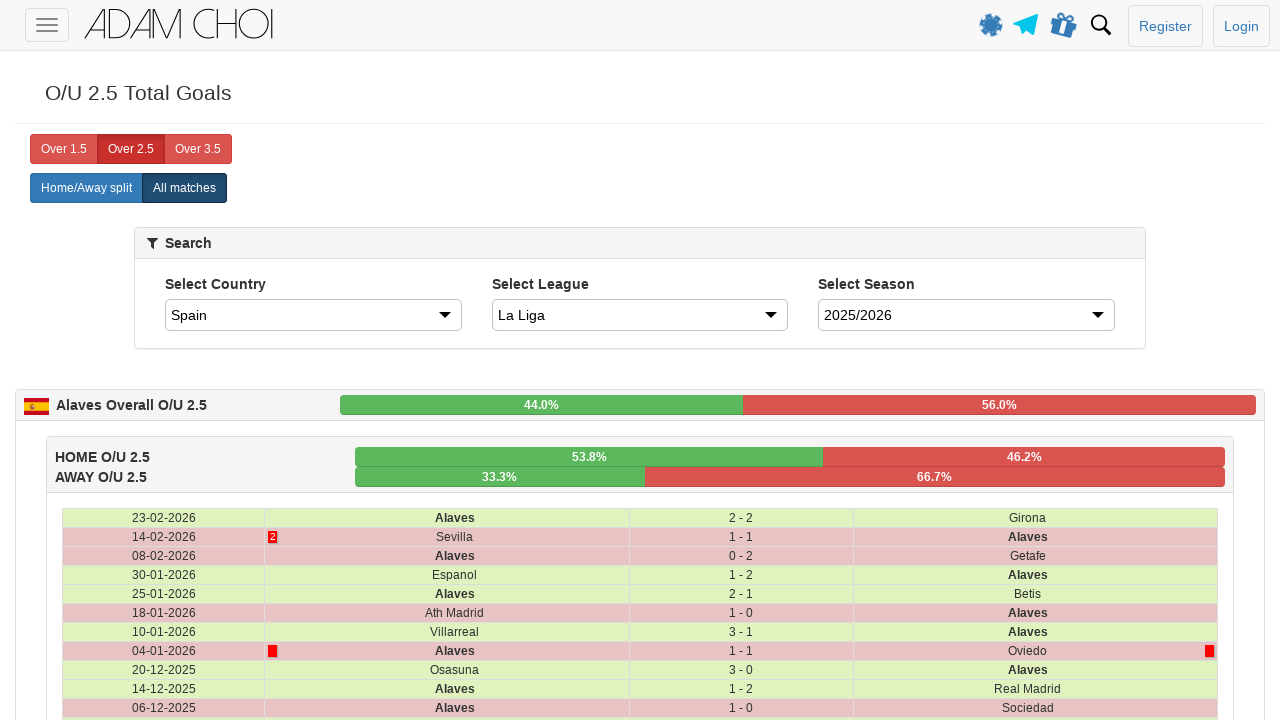

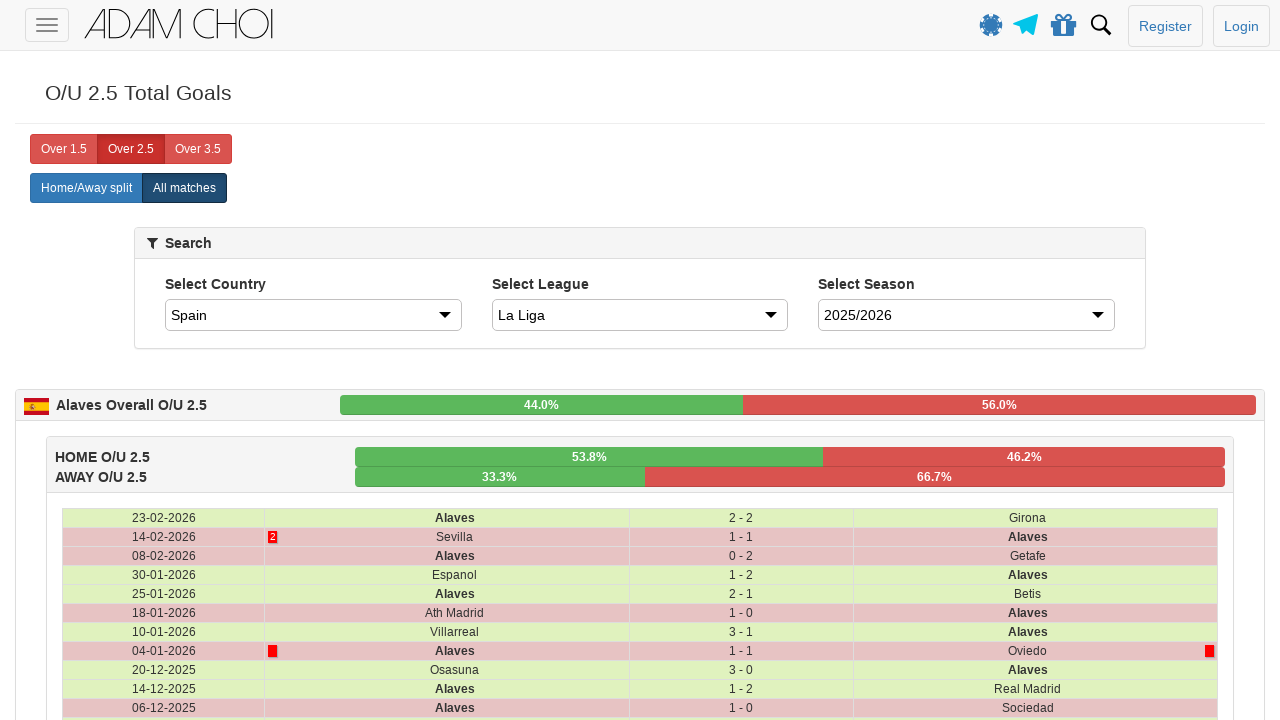